Tests that clicking Clear completed removes all completed items from the list

Starting URL: https://demo.playwright.dev/todomvc

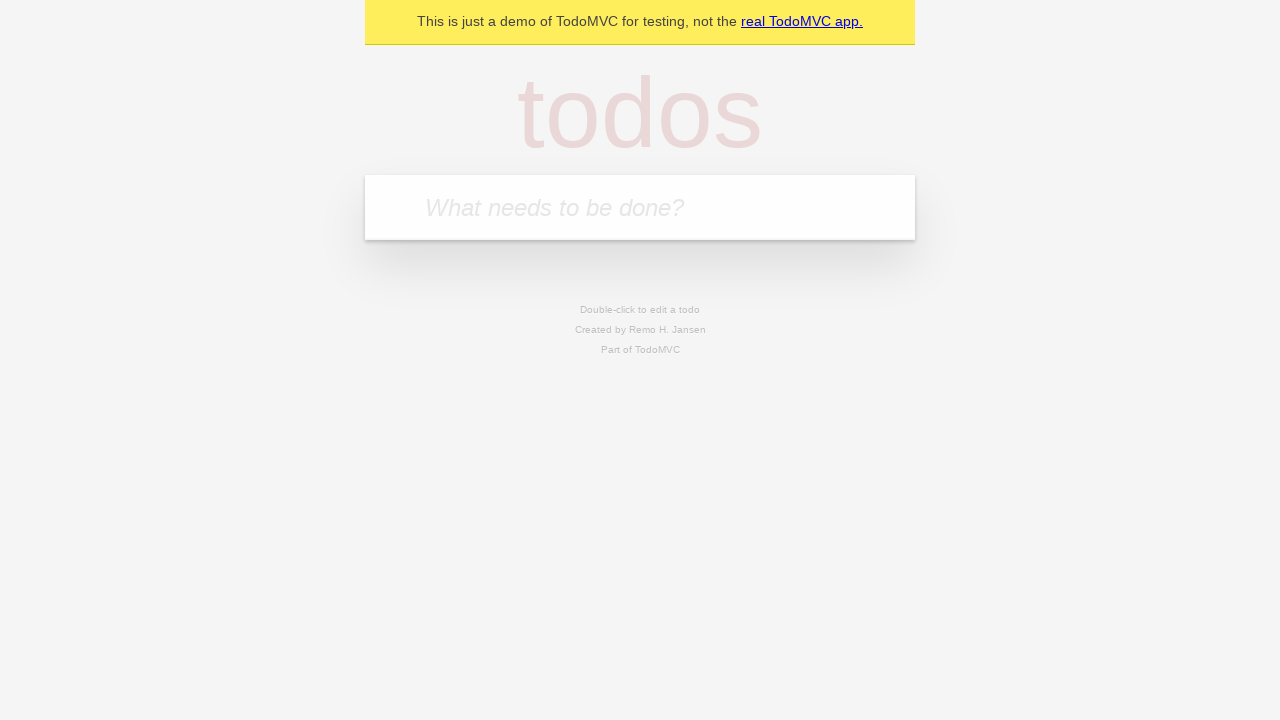

Filled new todo input with 'buy some cheese' on internal:attr=[placeholder="What needs to be done?"i]
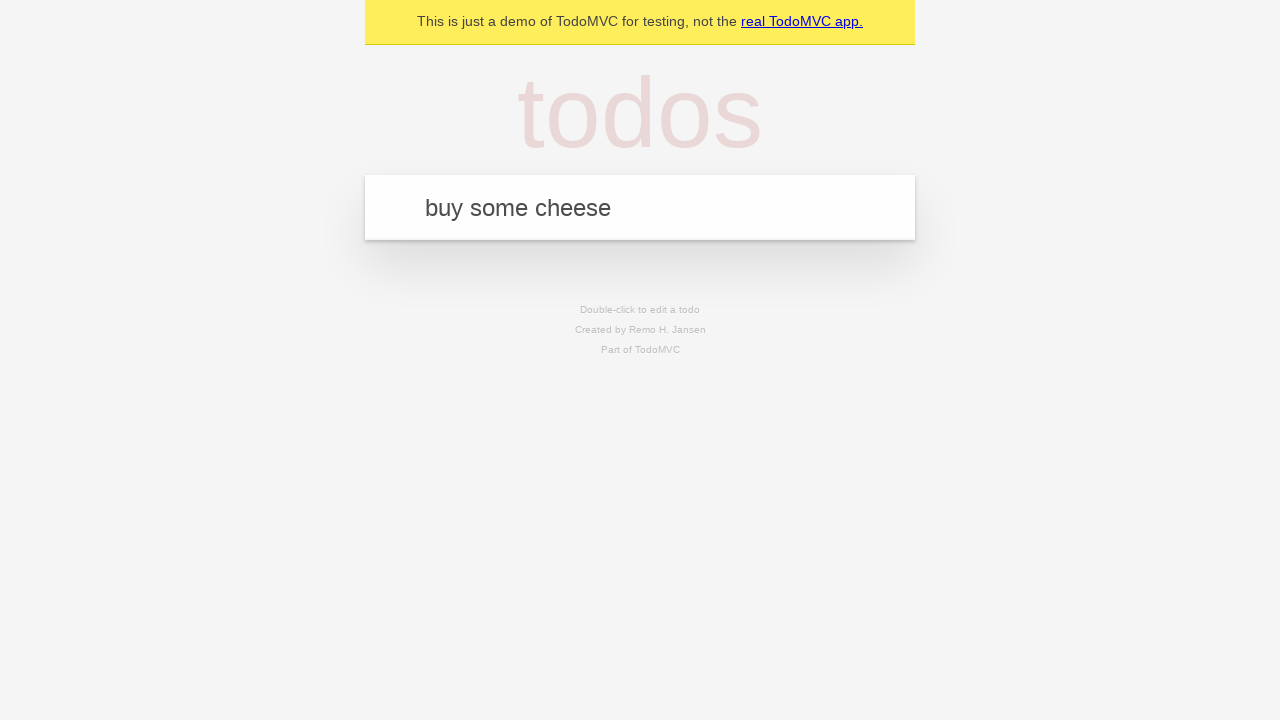

Pressed Enter to add first todo item on internal:attr=[placeholder="What needs to be done?"i]
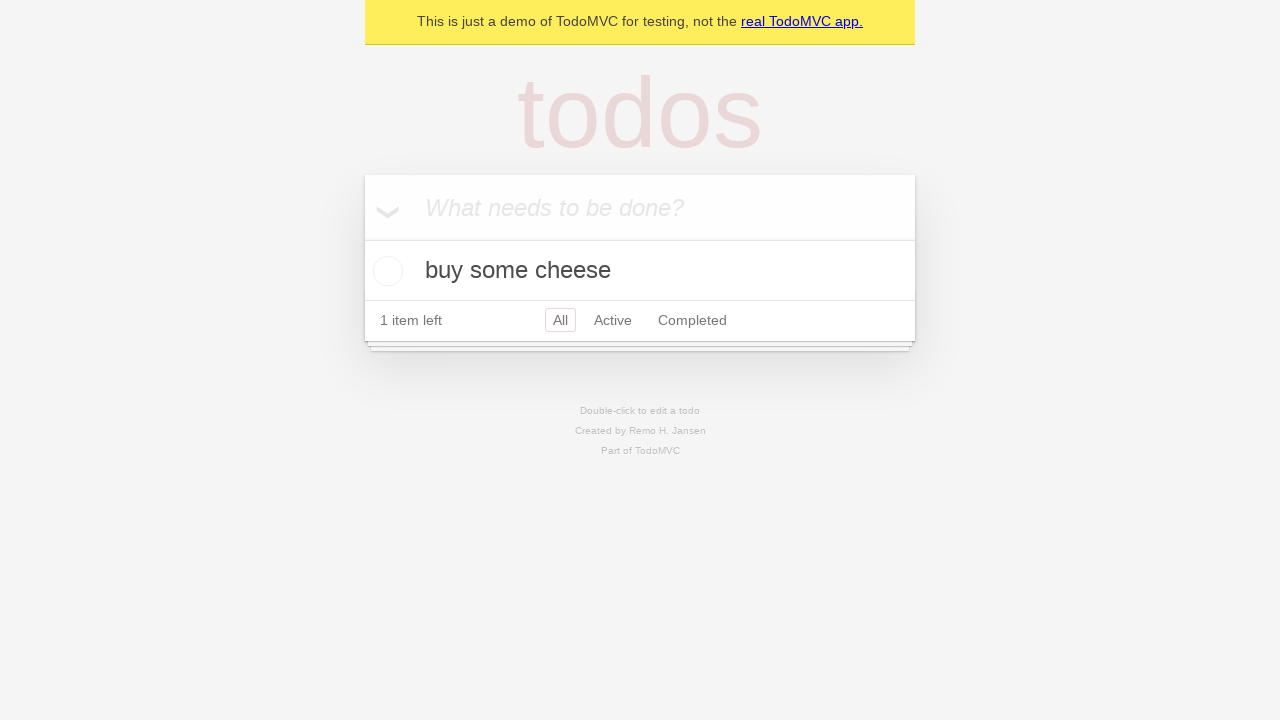

Filled new todo input with 'feed the cat' on internal:attr=[placeholder="What needs to be done?"i]
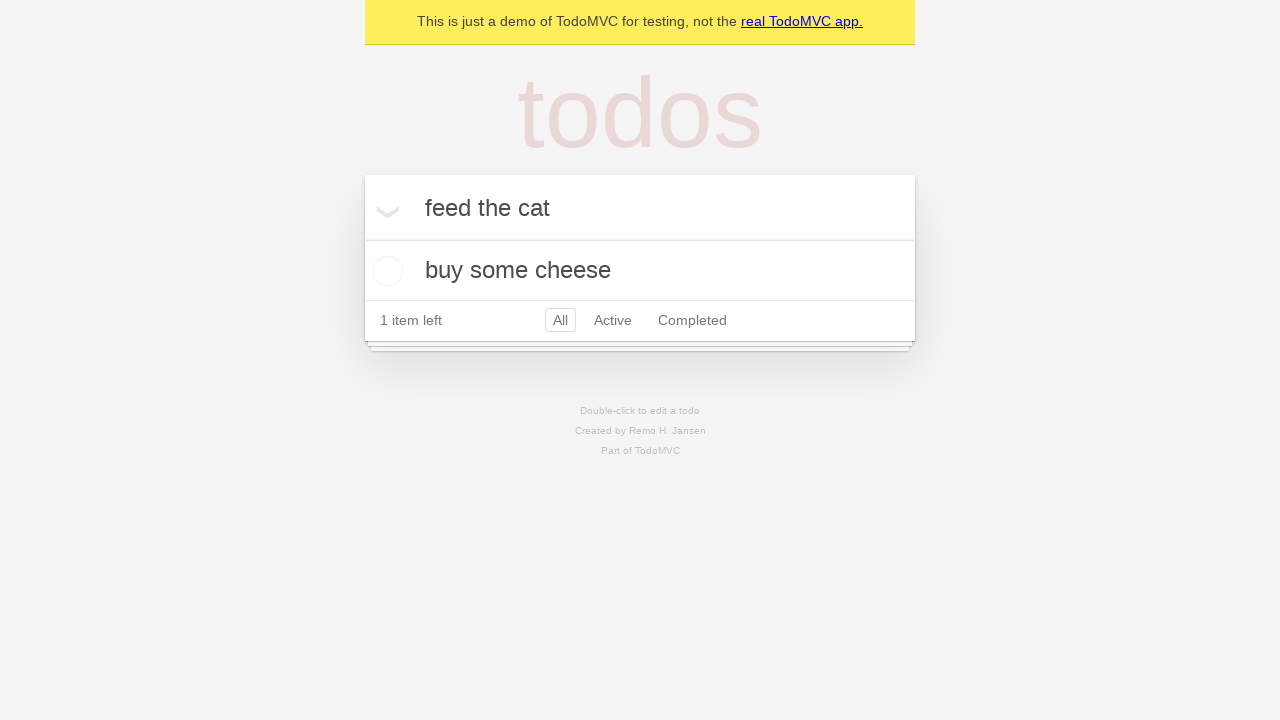

Pressed Enter to add second todo item on internal:attr=[placeholder="What needs to be done?"i]
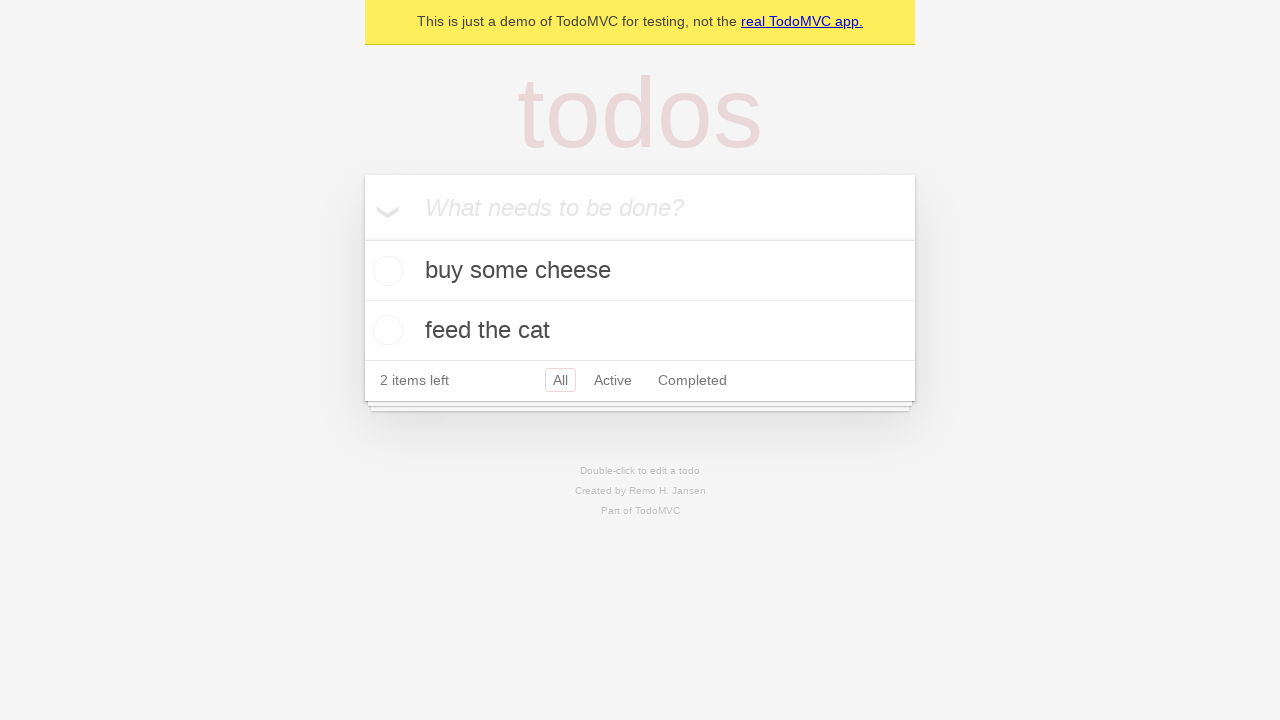

Filled new todo input with 'book a doctors appointment' on internal:attr=[placeholder="What needs to be done?"i]
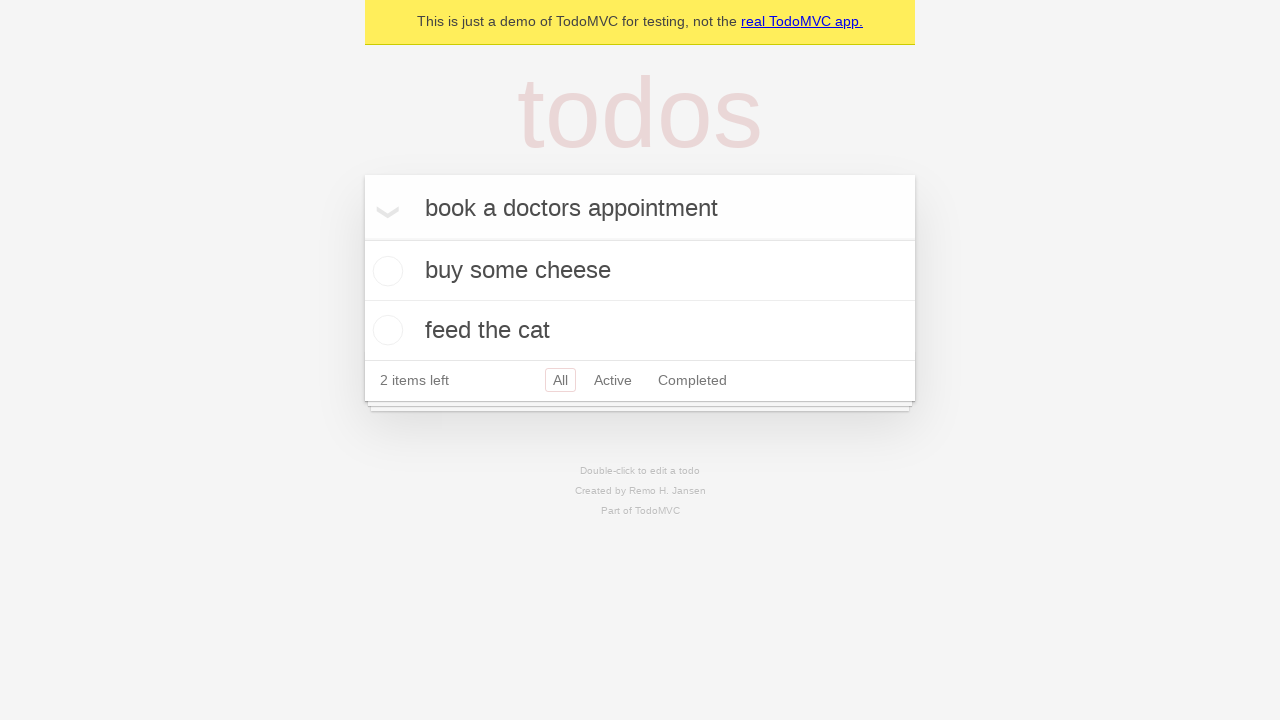

Pressed Enter to add third todo item on internal:attr=[placeholder="What needs to be done?"i]
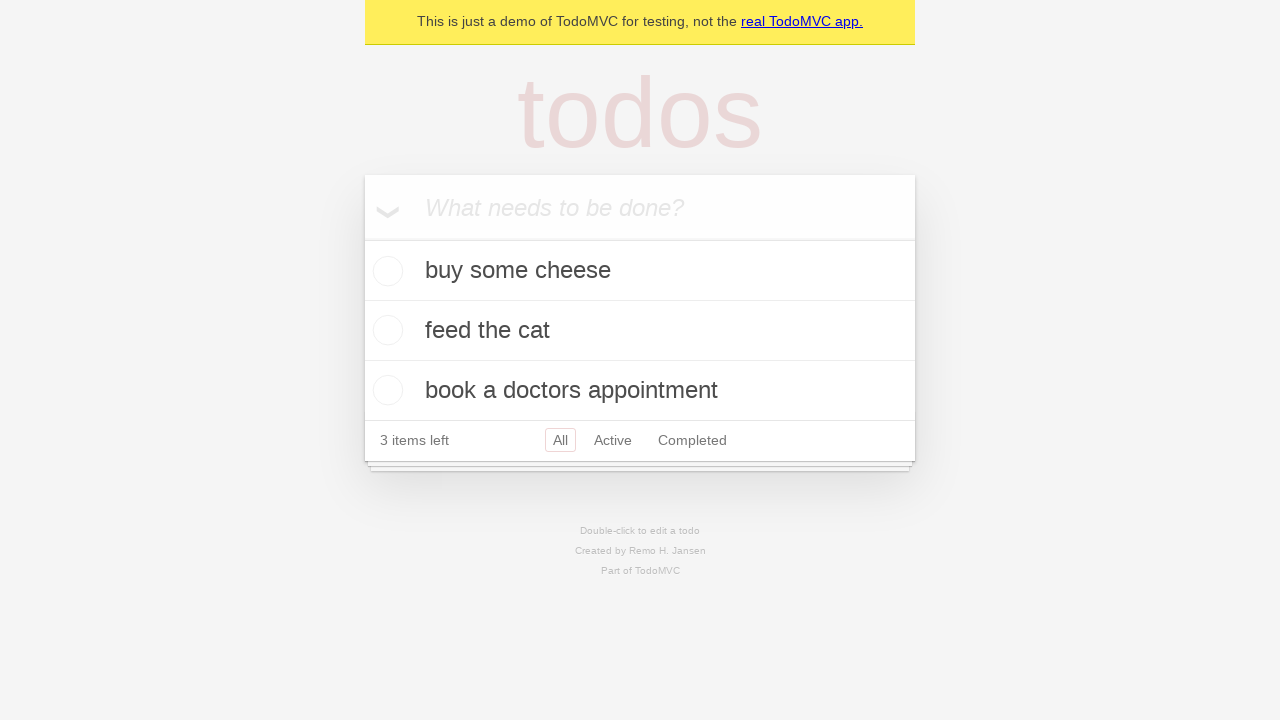

Checked the second todo item to mark it as completed at (385, 330) on internal:testid=[data-testid="todo-item"s] >> nth=1 >> internal:role=checkbox
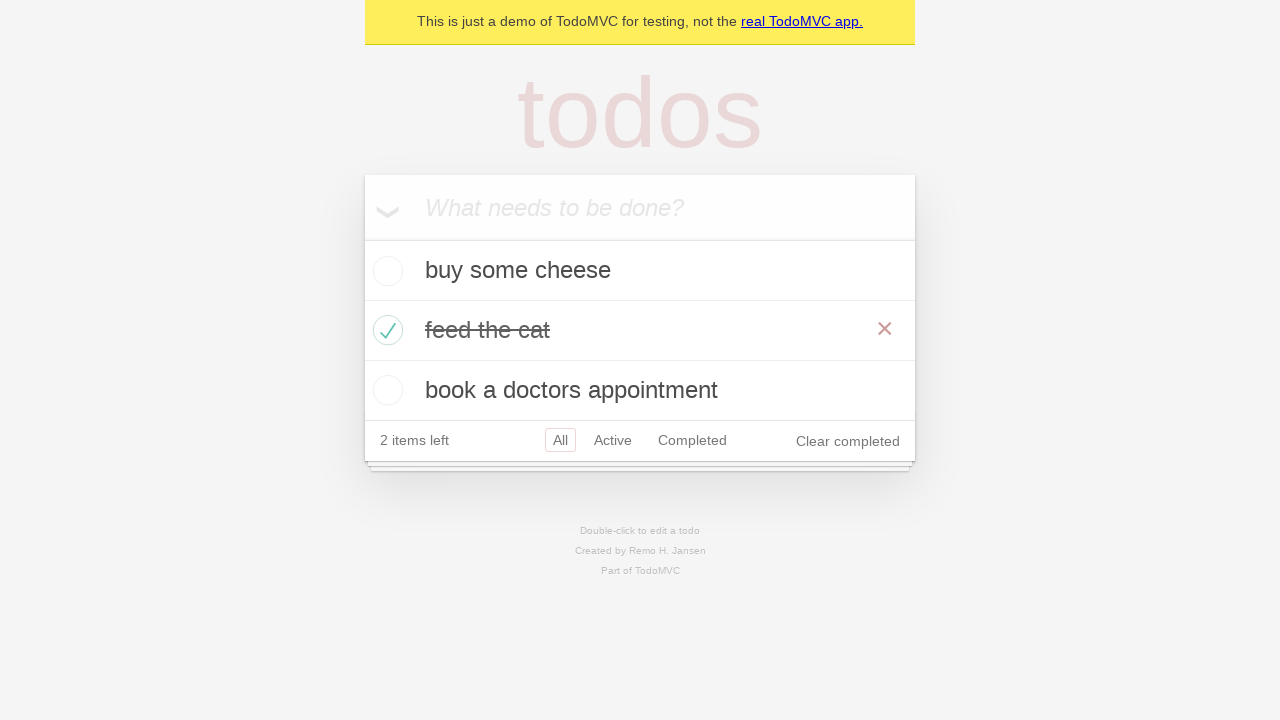

Clicked 'Clear completed' button to remove completed items at (848, 441) on internal:role=button[name="Clear completed"i]
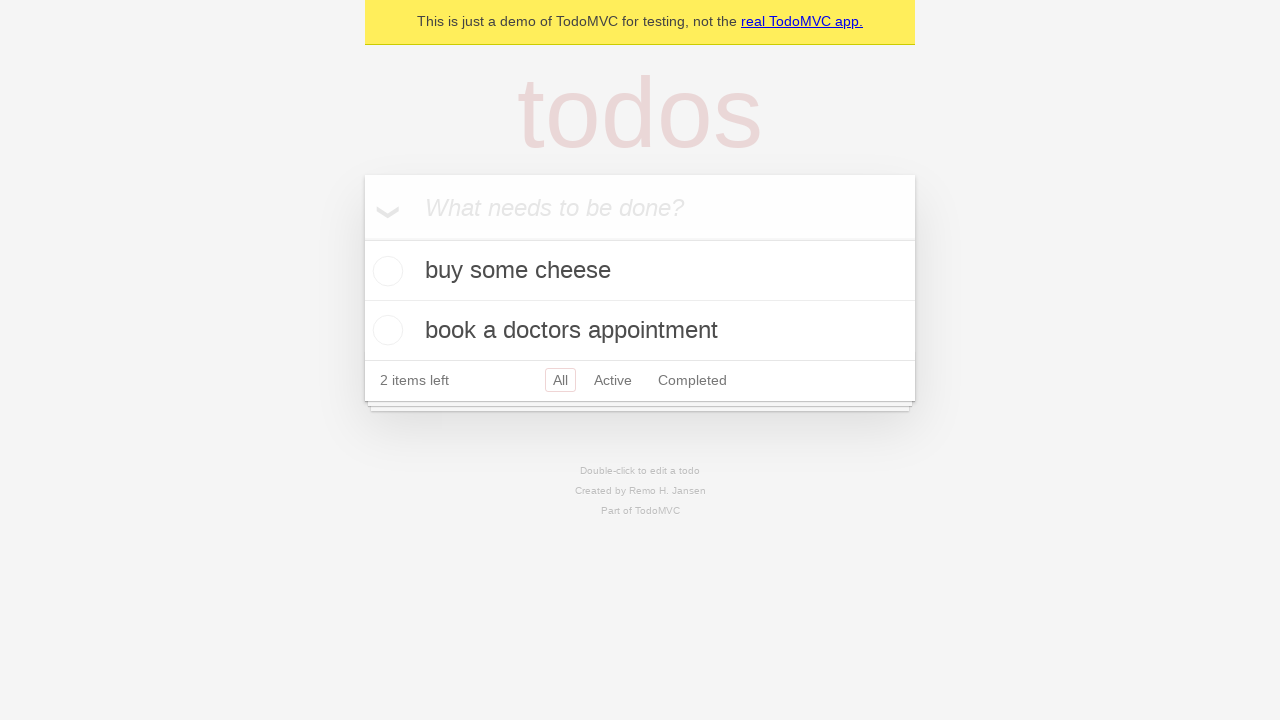

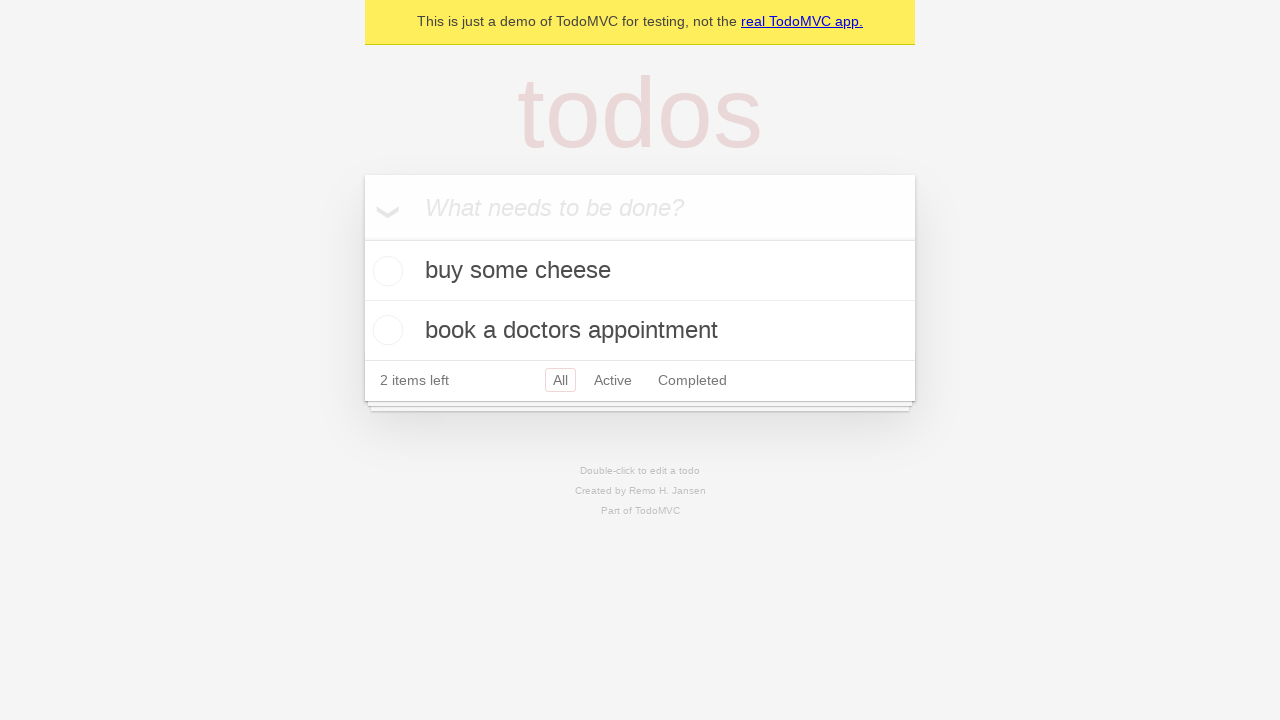